Tests timeout handling by clicking an AJAX button and waiting for the success element to become clickable

Starting URL: http://uitestingplayground.com/ajax

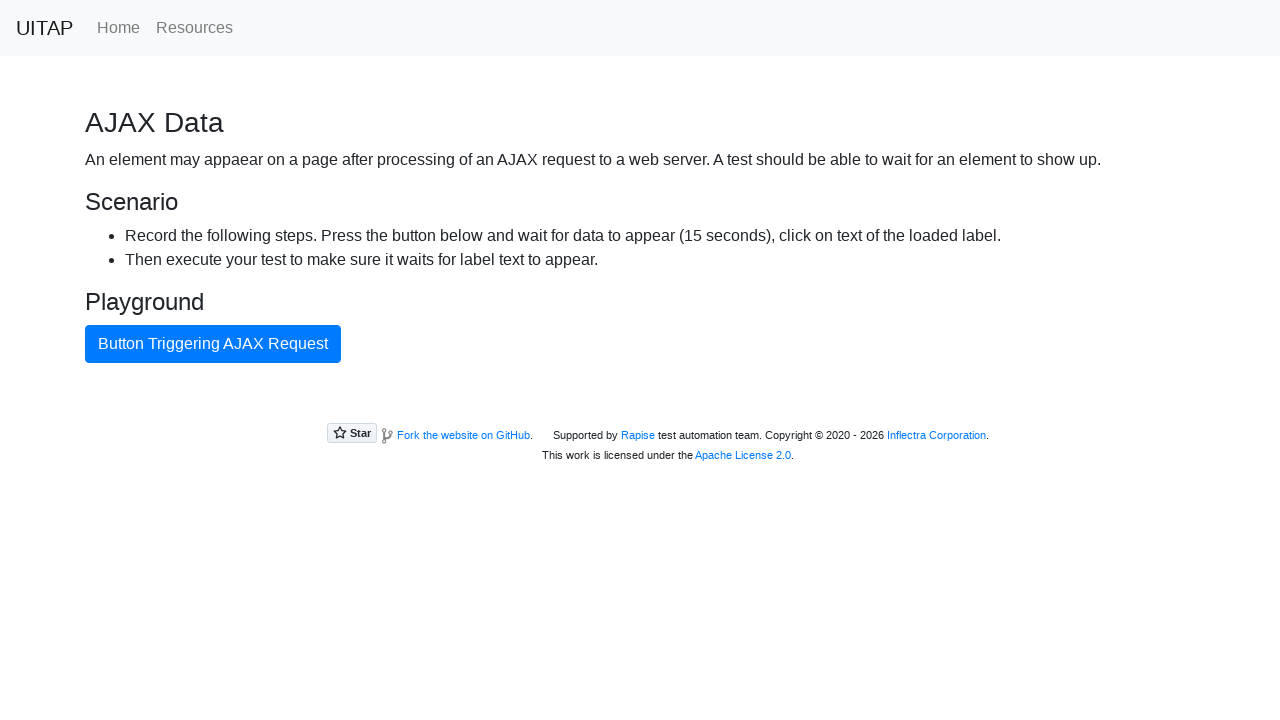

Clicked button that triggers AJAX request at (213, 344) on internal:text="Button Triggering AJAX Request"i
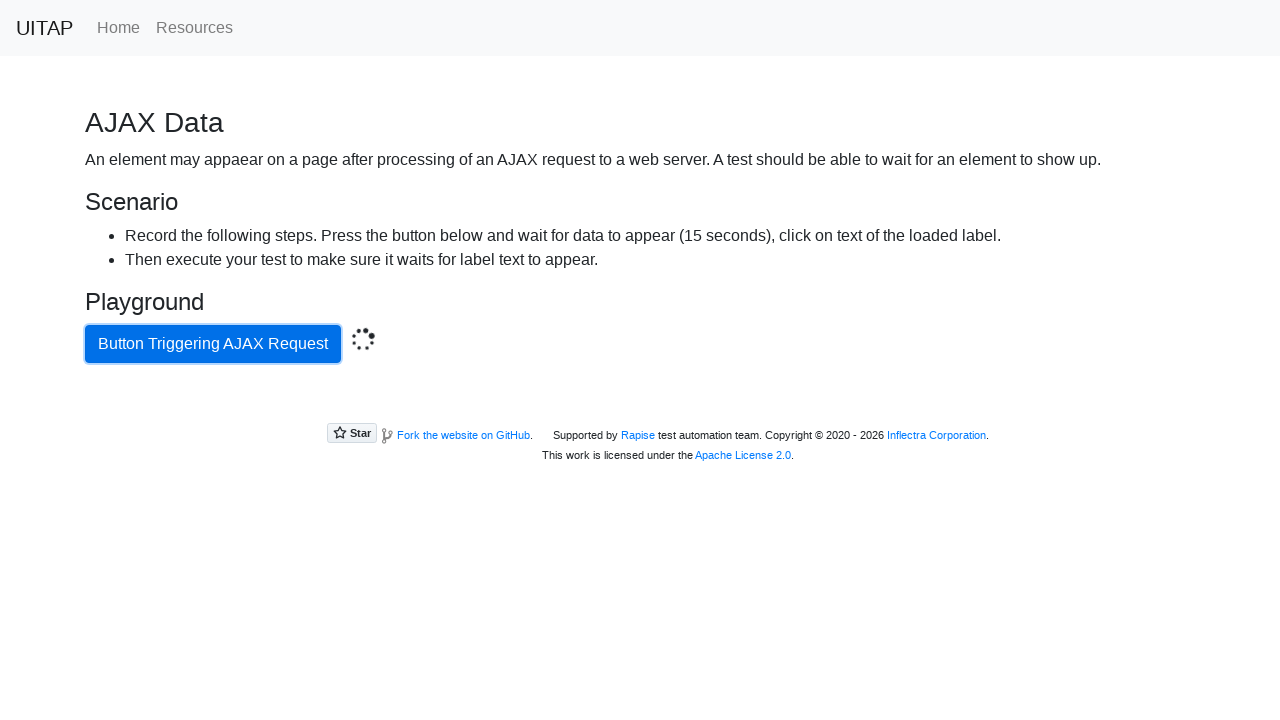

Located success element with bg-success class
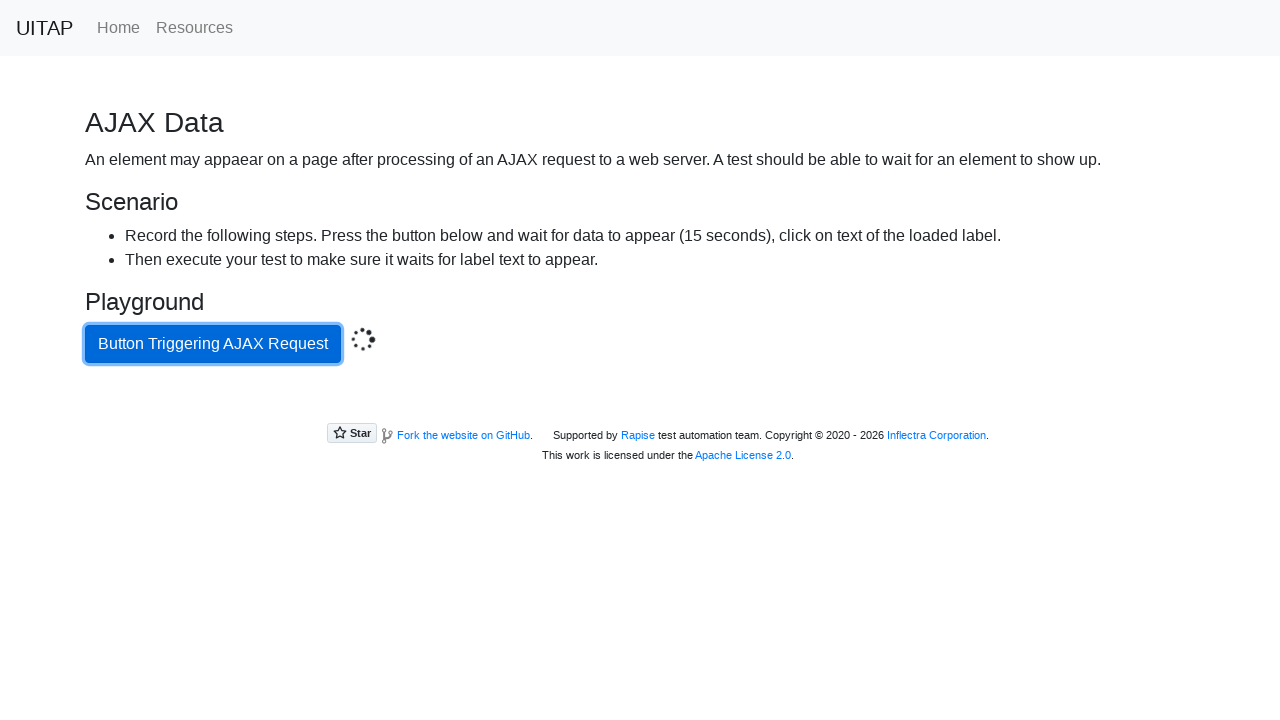

Clicked success button after AJAX request completed (20s timeout) at (640, 405) on .bg-success
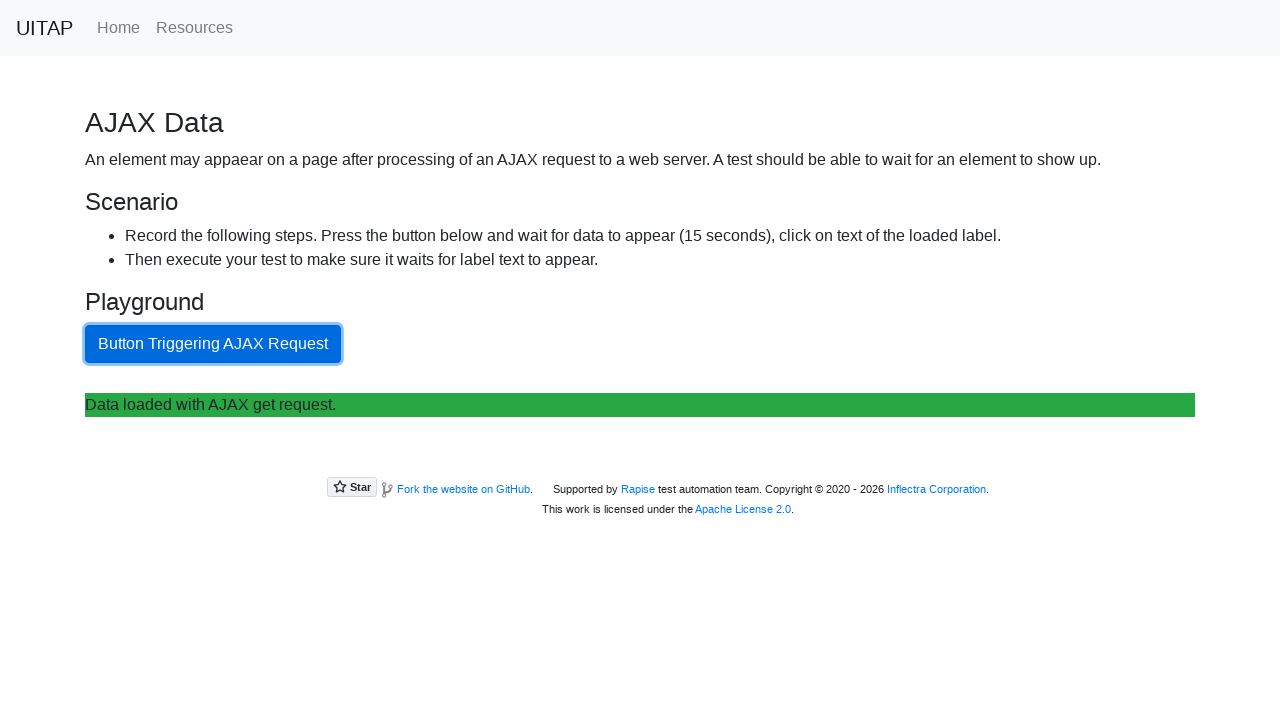

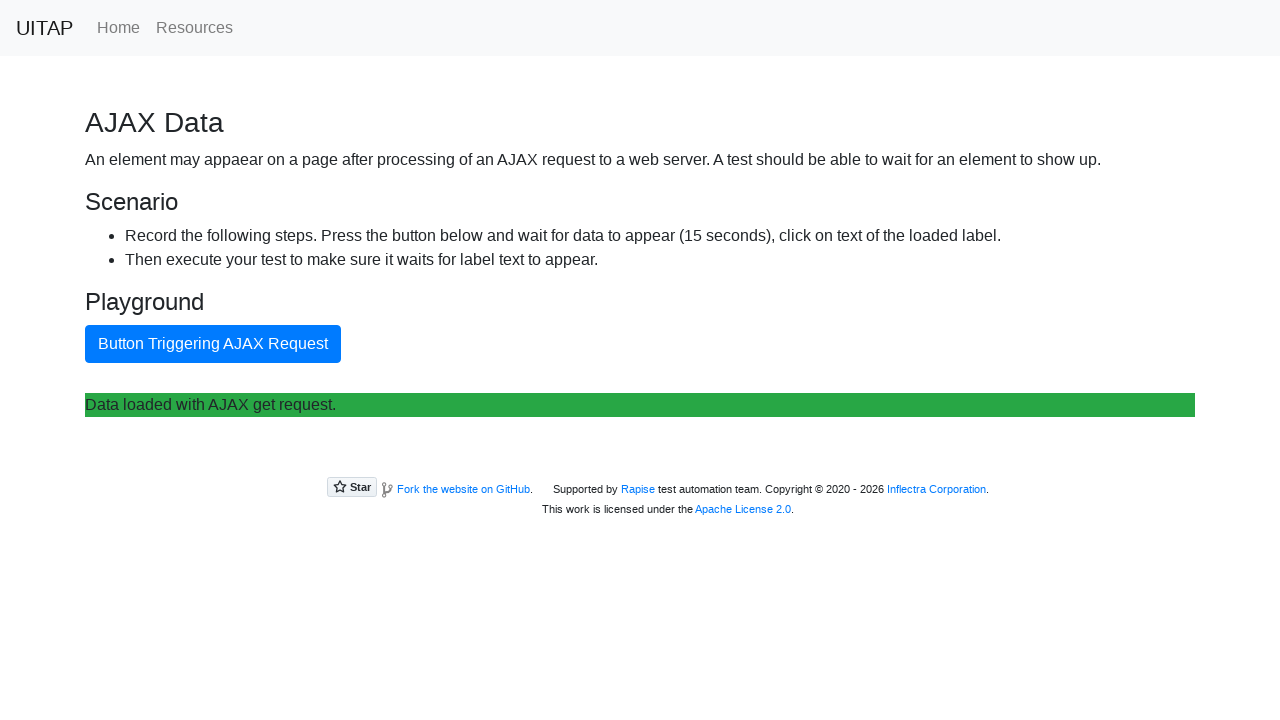